Tests calendar date picker functionality by navigating through year and month selectors to select a specific date (June 15, 2027)

Starting URL: https://rahulshettyacademy.com/seleniumPractise/#/offers

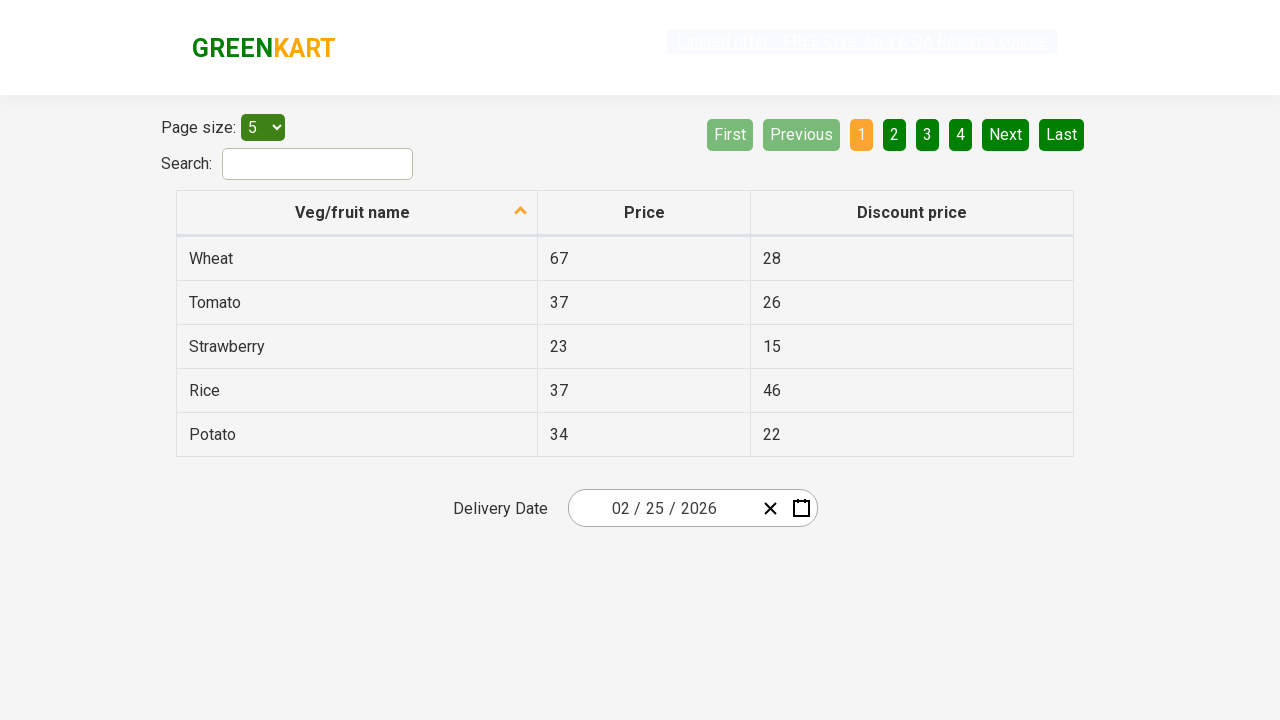

Clicked calendar button to open date picker at (801, 508) on .react-date-picker__calendar-button.react-date-picker__button
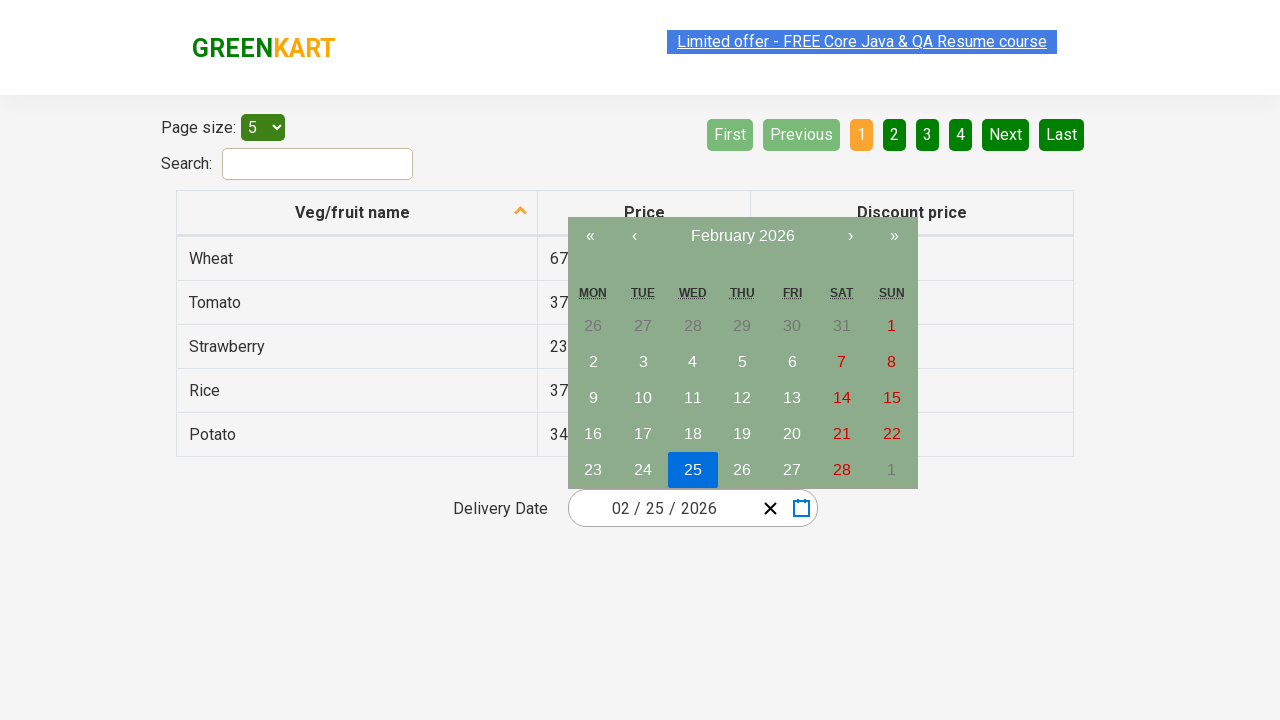

Clicked month/year label to navigate to year view at (742, 236) on .react-calendar__navigation__label__labelText.react-calendar__navigation__label_
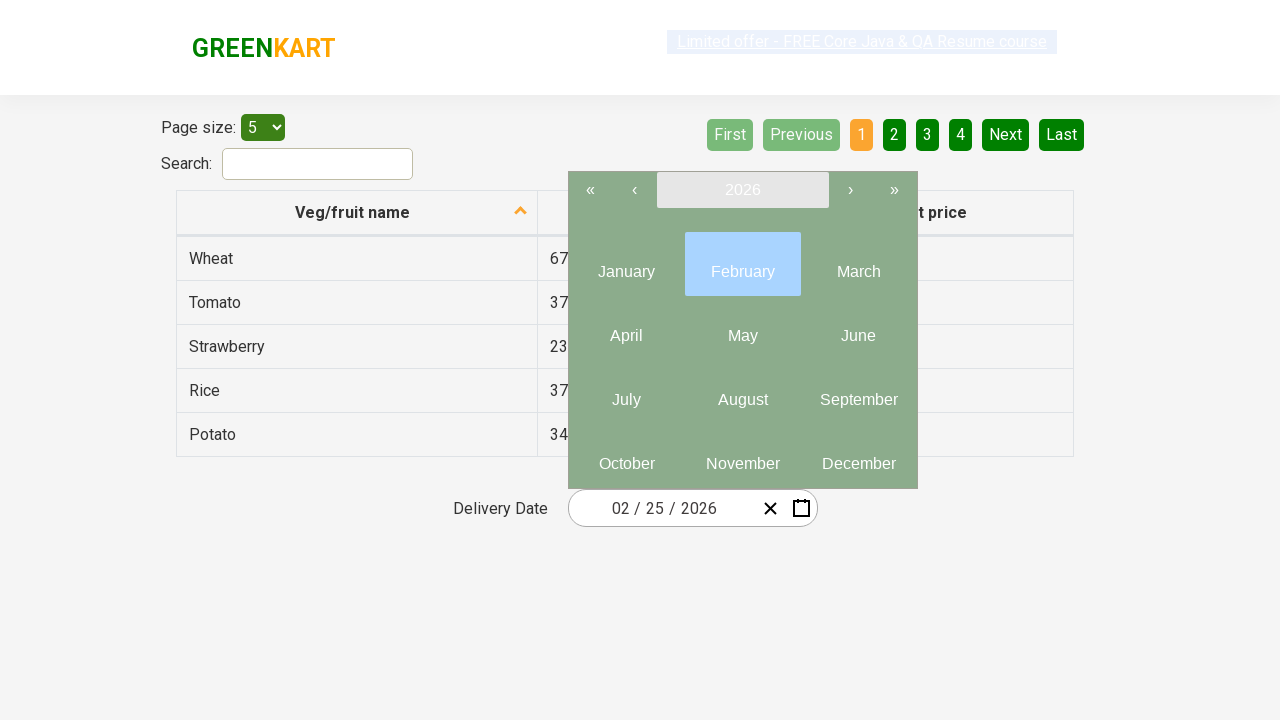

Clicked label again to navigate to decade view at (742, 190) on .react-calendar__navigation__label__labelText.react-calendar__navigation__label_
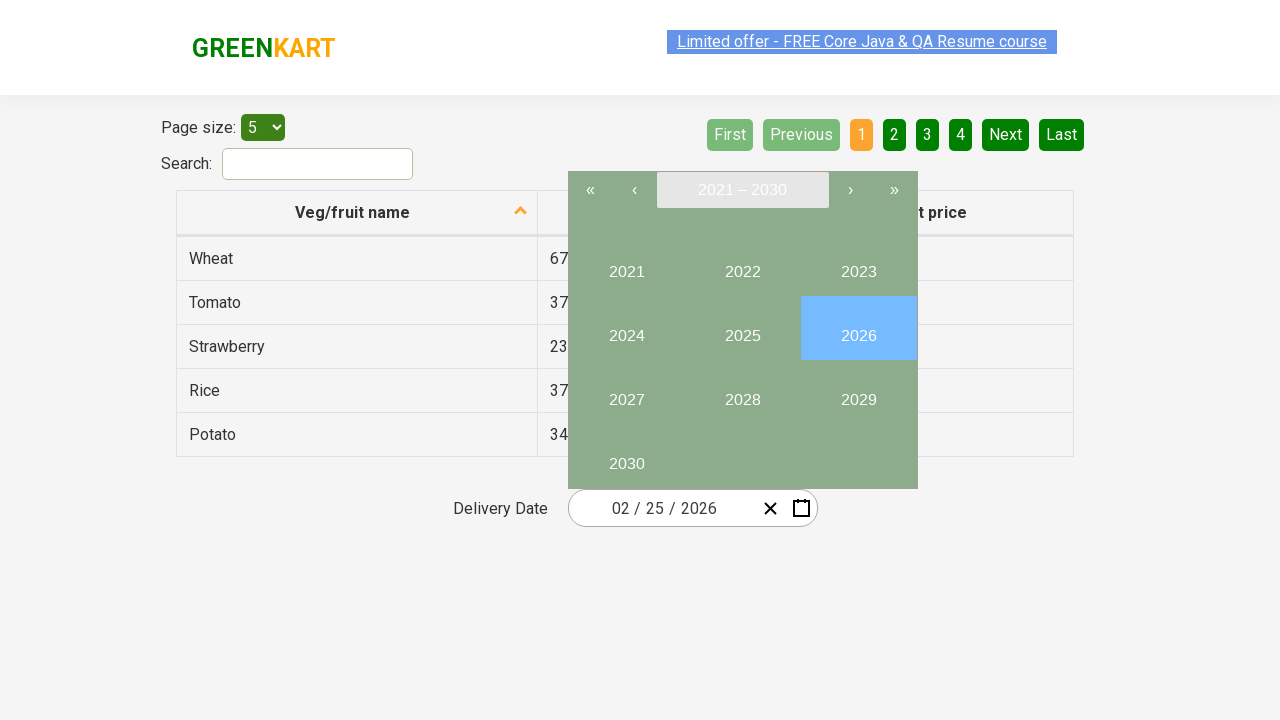

Selected year 2027 at (626, 392) on button:has-text('2027')
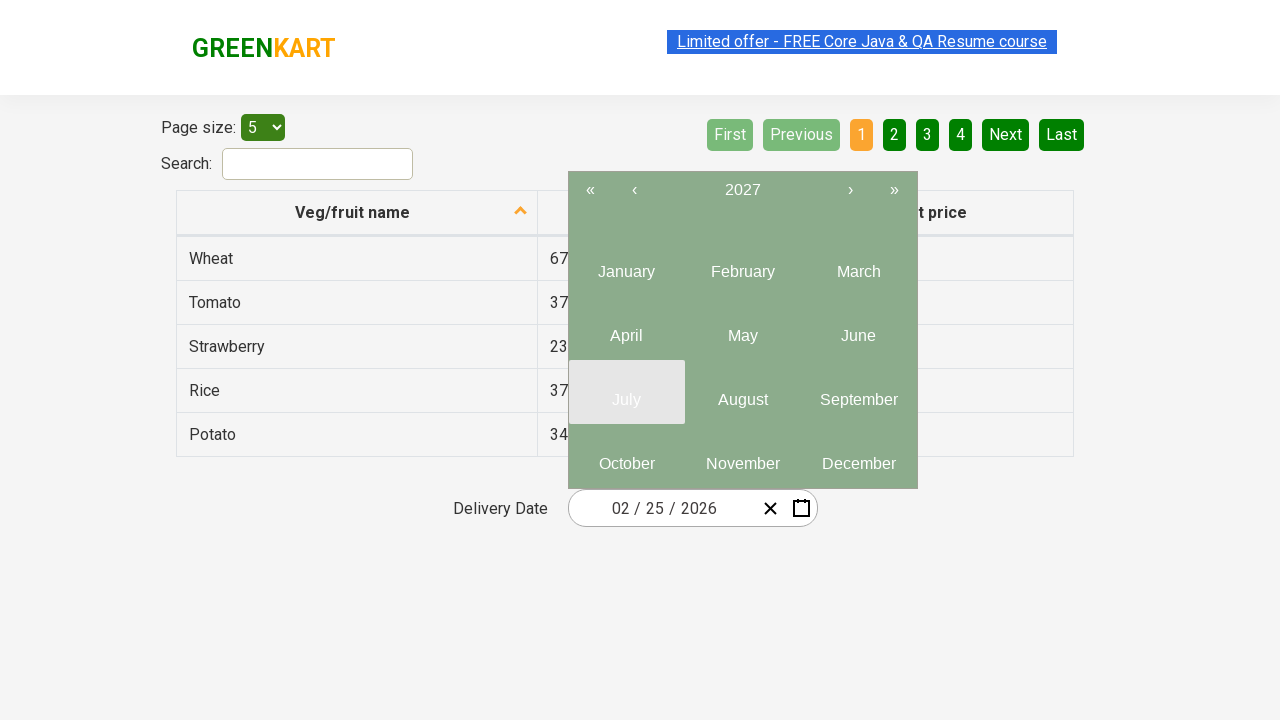

Selected June (6th month) at (858, 328) on .react-calendar__year-view__months > button:nth-child(6)
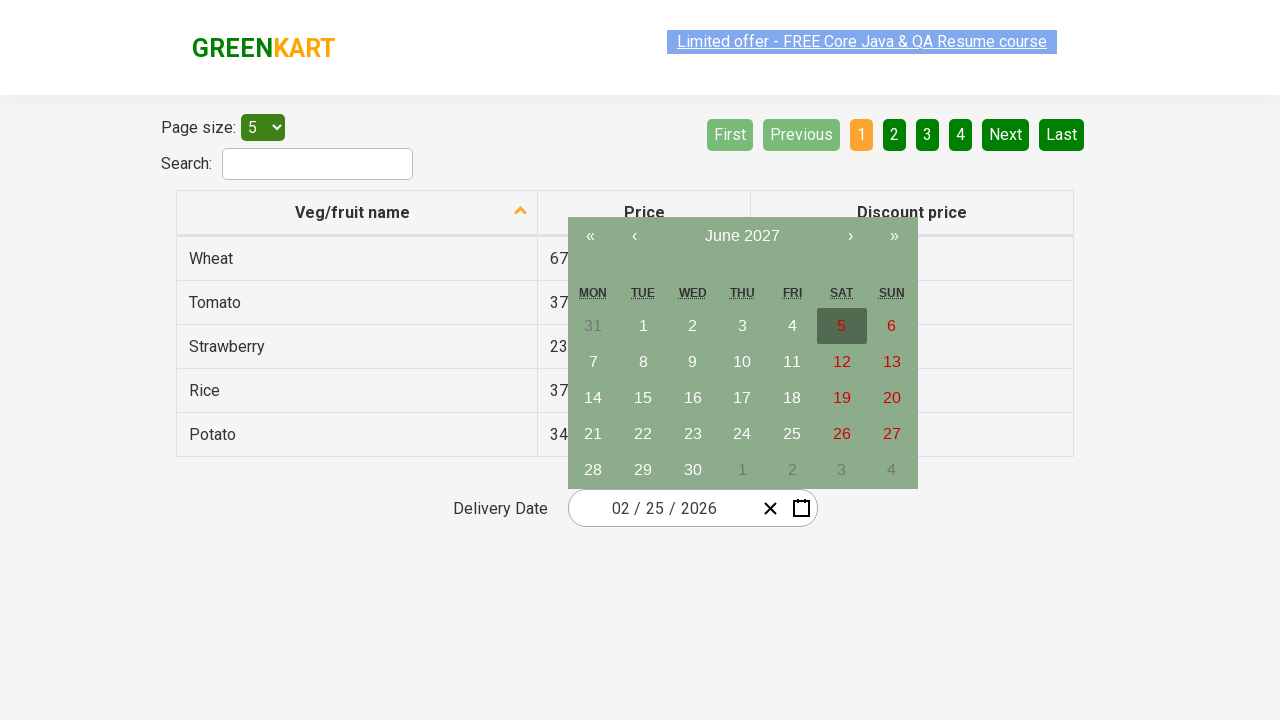

Selected day 15 at (643, 398) on abbr:has-text('15')
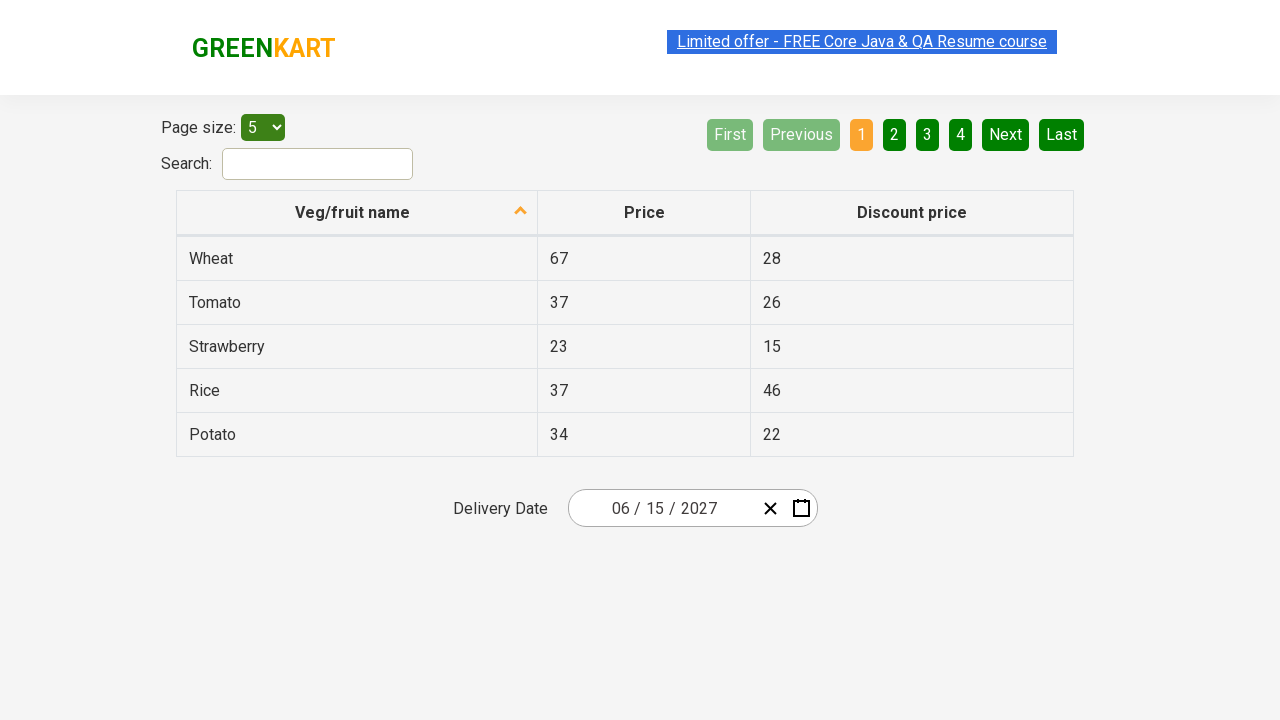

Waited 2 seconds for date selection to complete
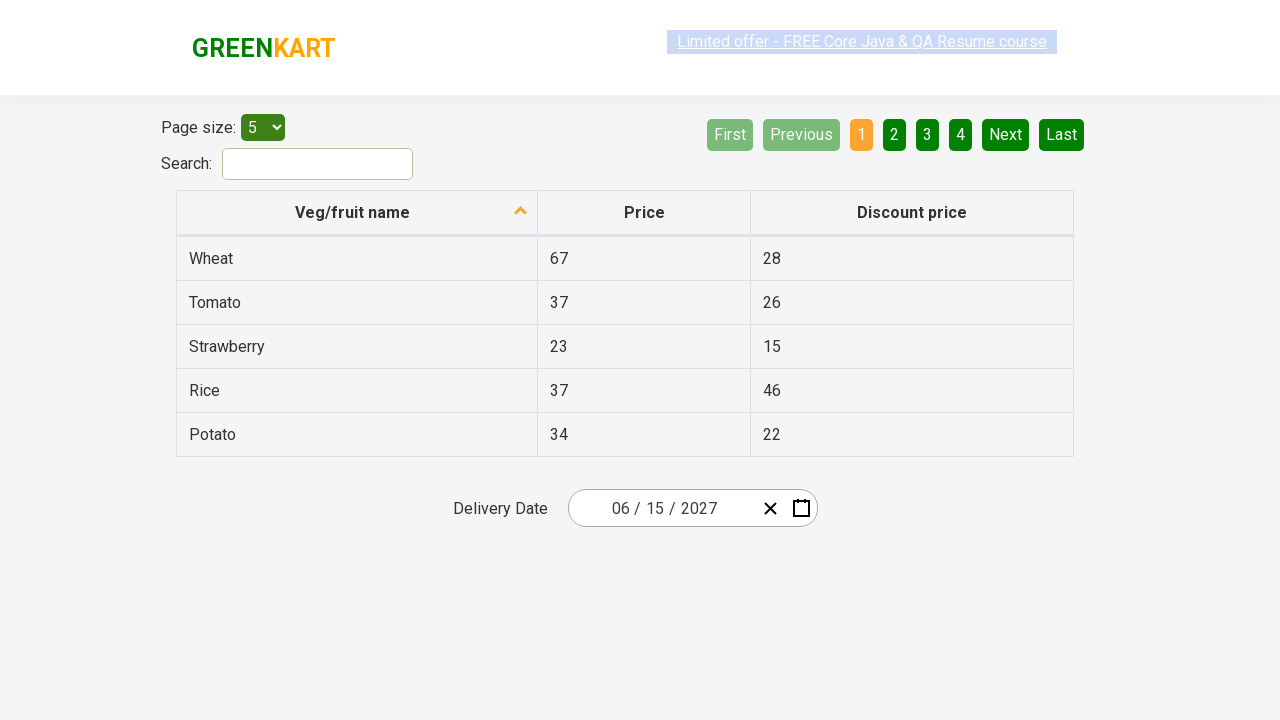

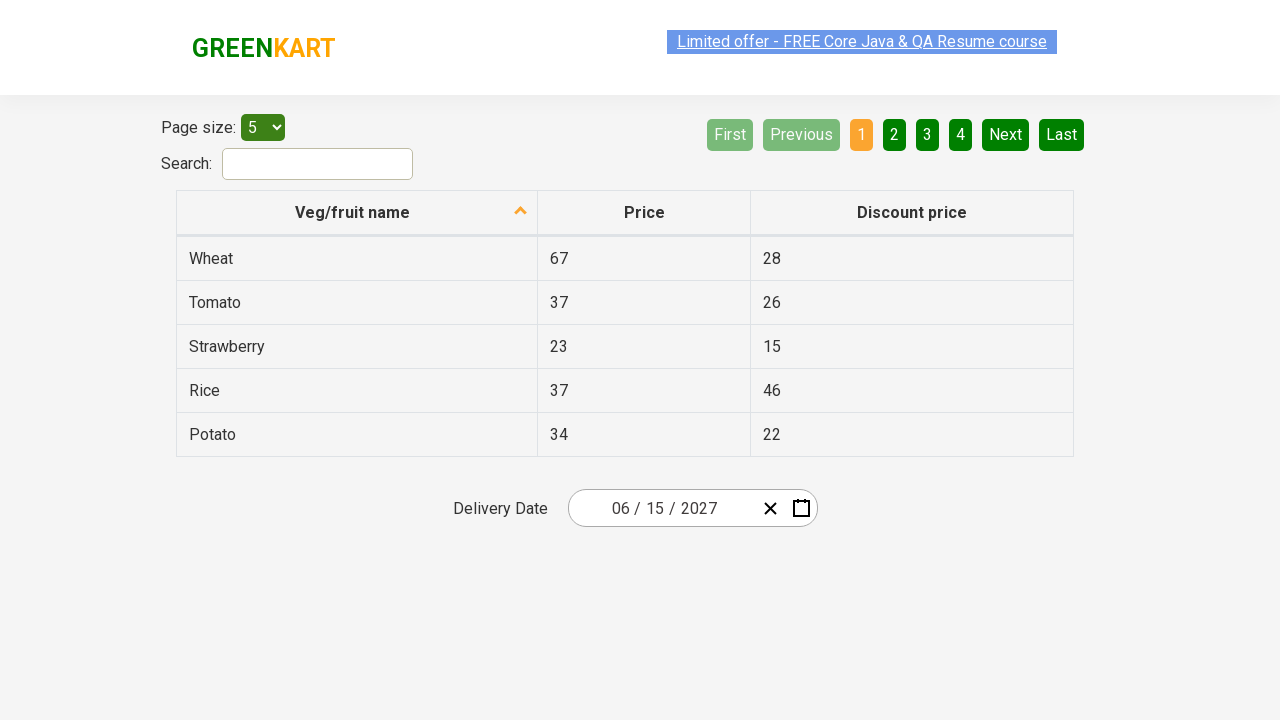